Tests the forgot password form by typing an email address into the email input field on the password recovery page.

Starting URL: https://the-internet.herokuapp.com/forgot_password

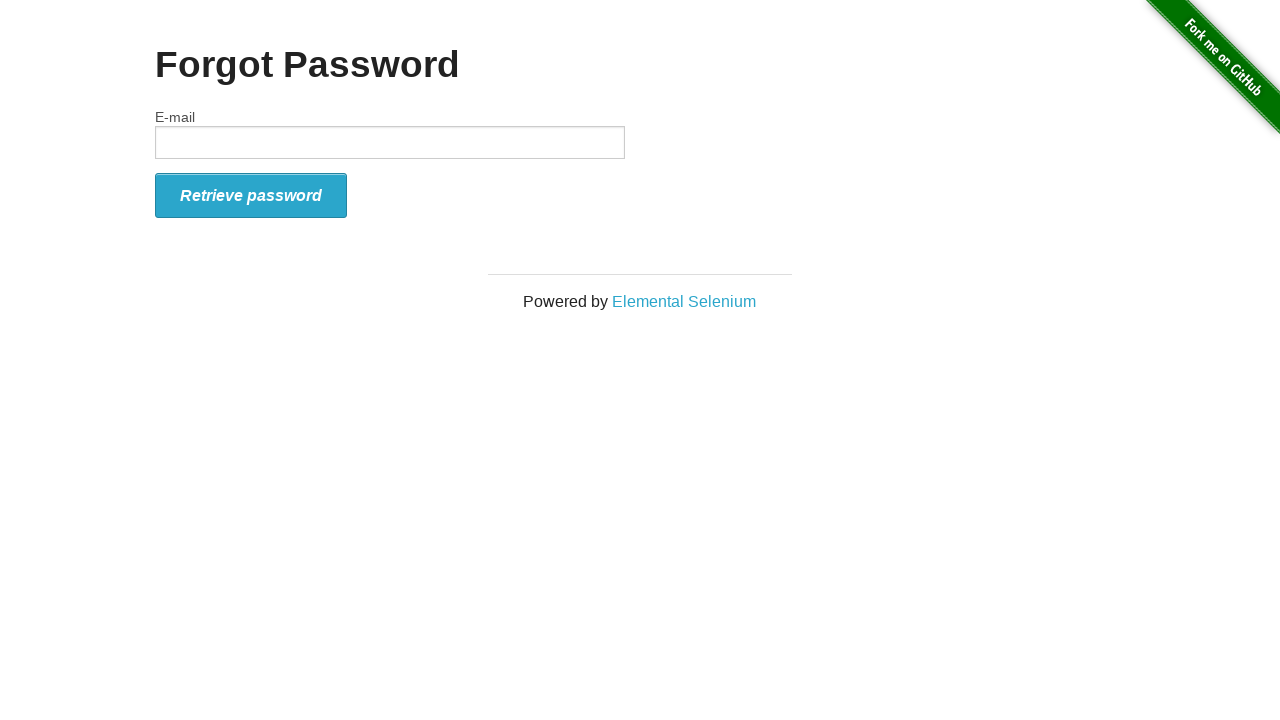

Navigated to password recovery page
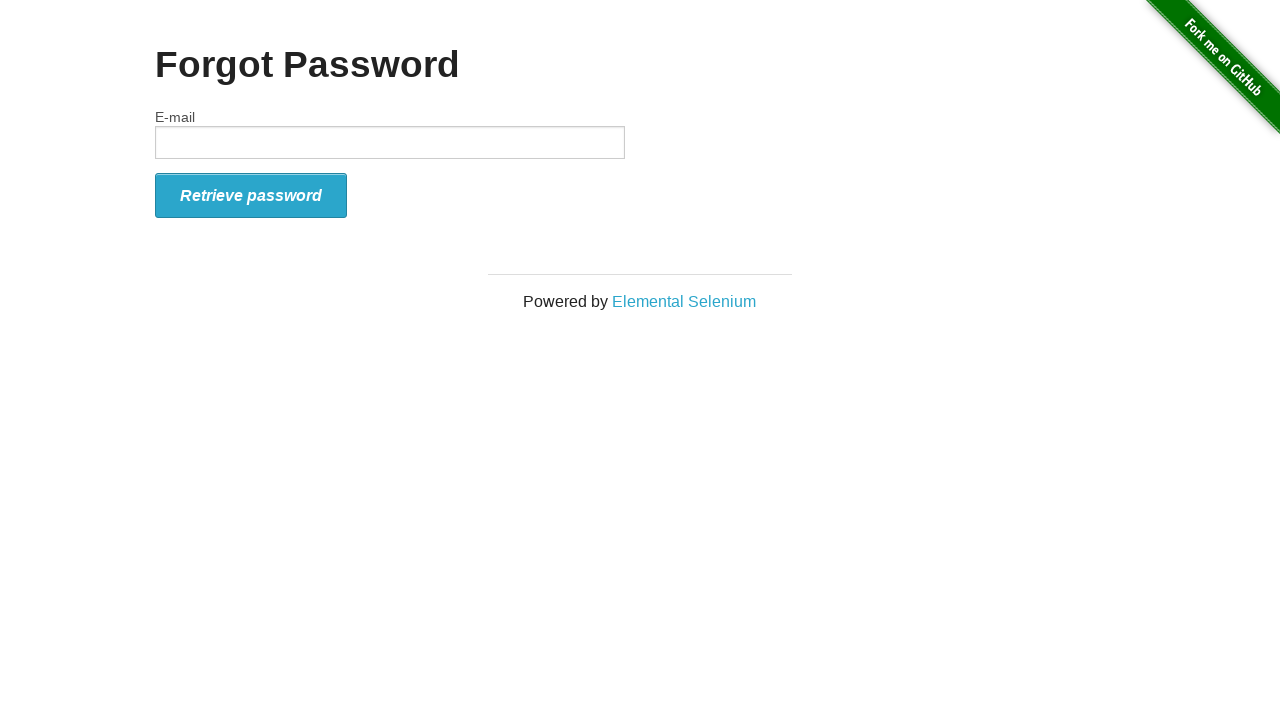

Typed email address 'testuser2024@gmail.com' into email input field on #email
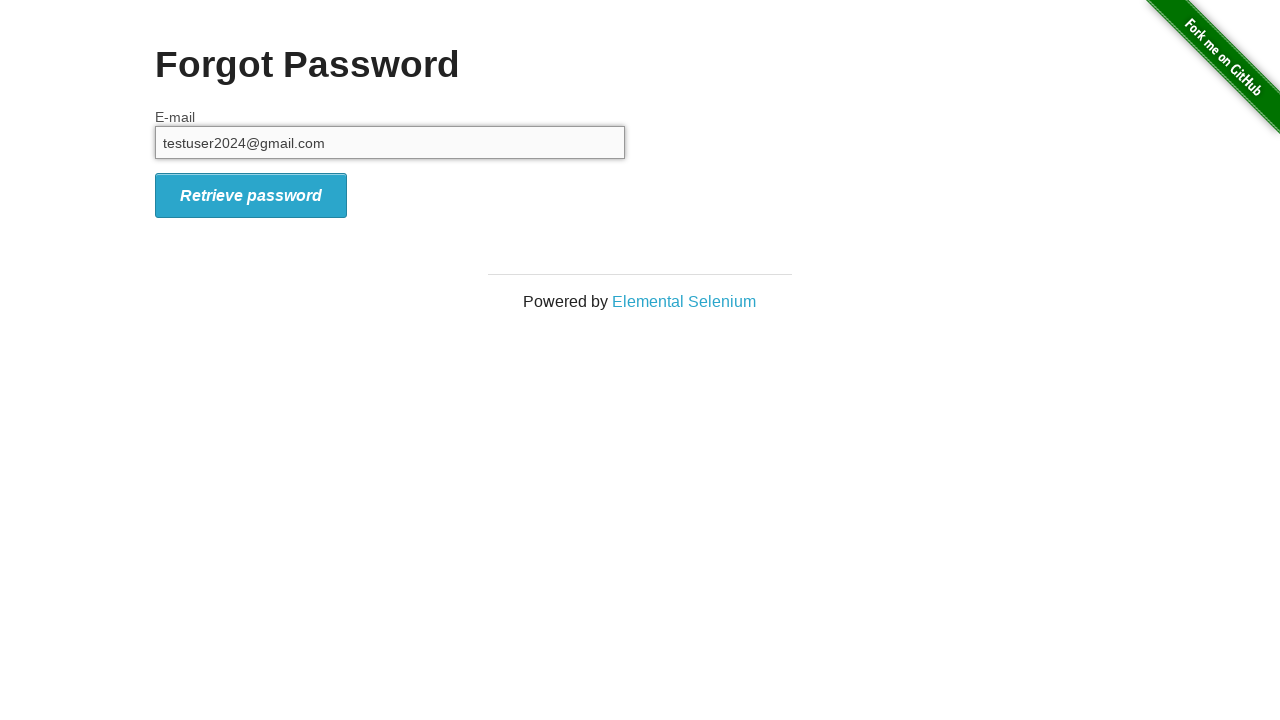

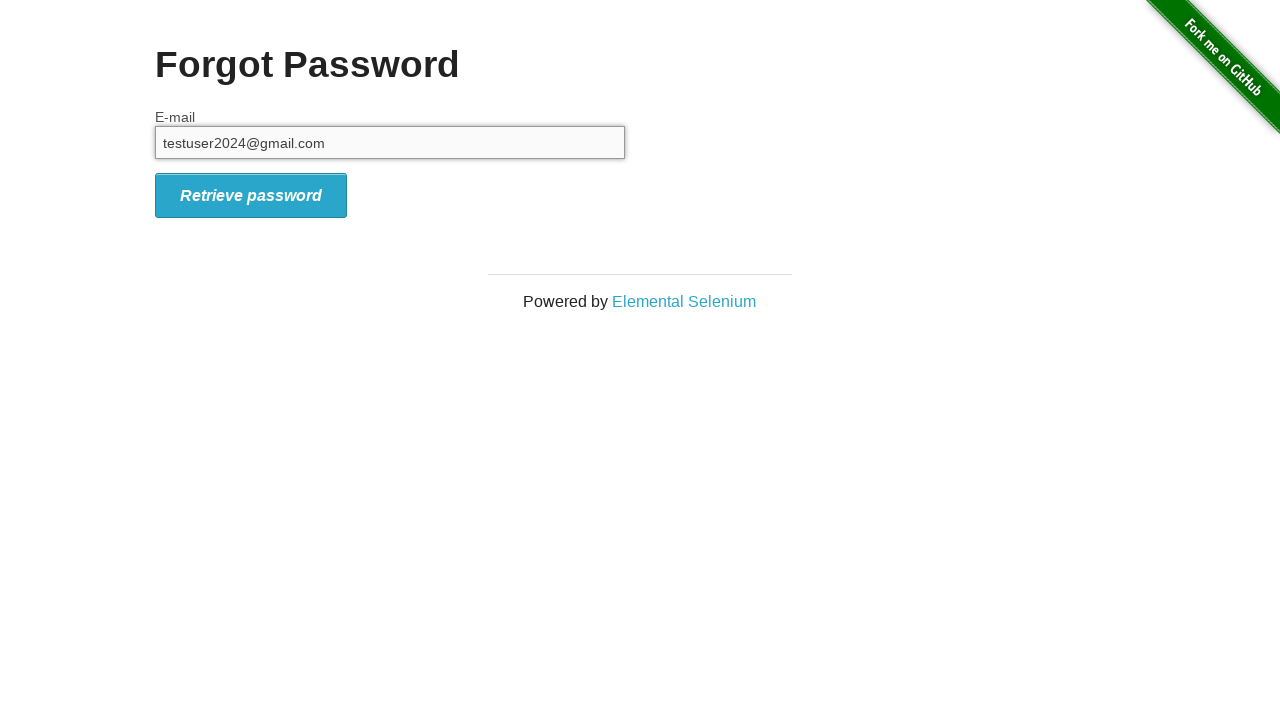